Tests form validation with valid name and December date

Starting URL: https://elenarivero.github.io/ejercicio3/index.html

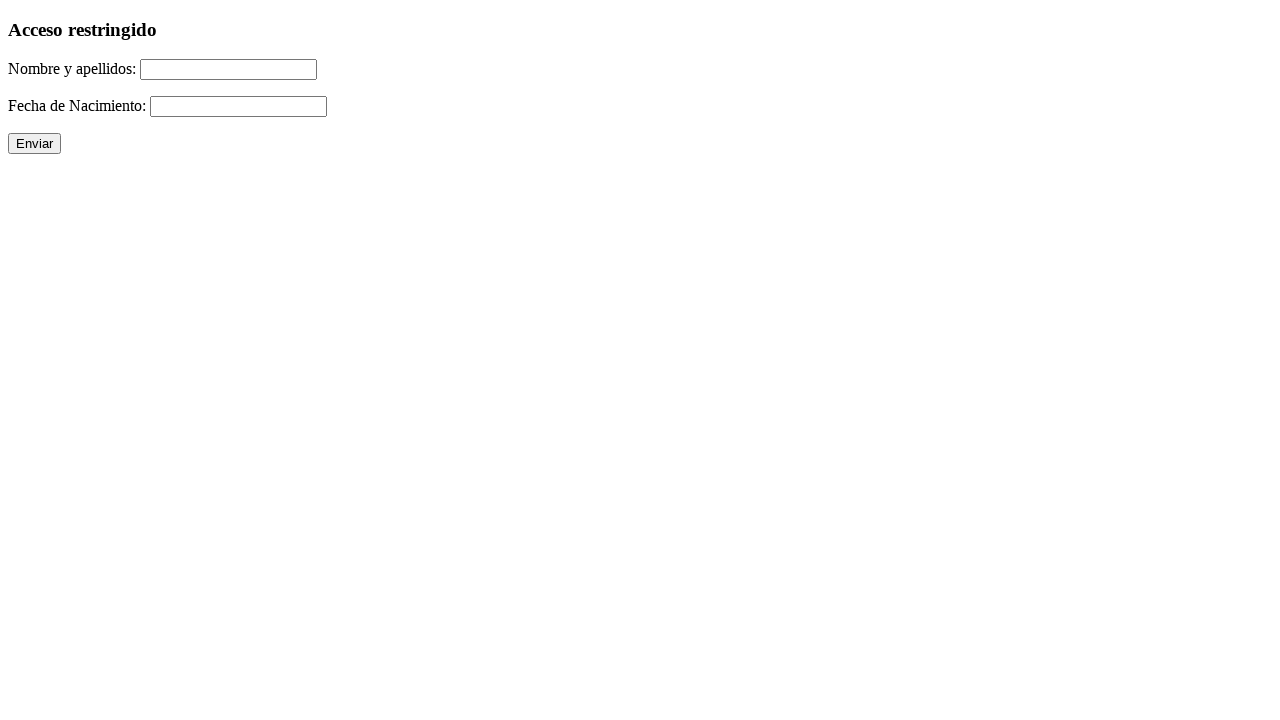

Filled name field with 'Amaro Suarez' on #nomap
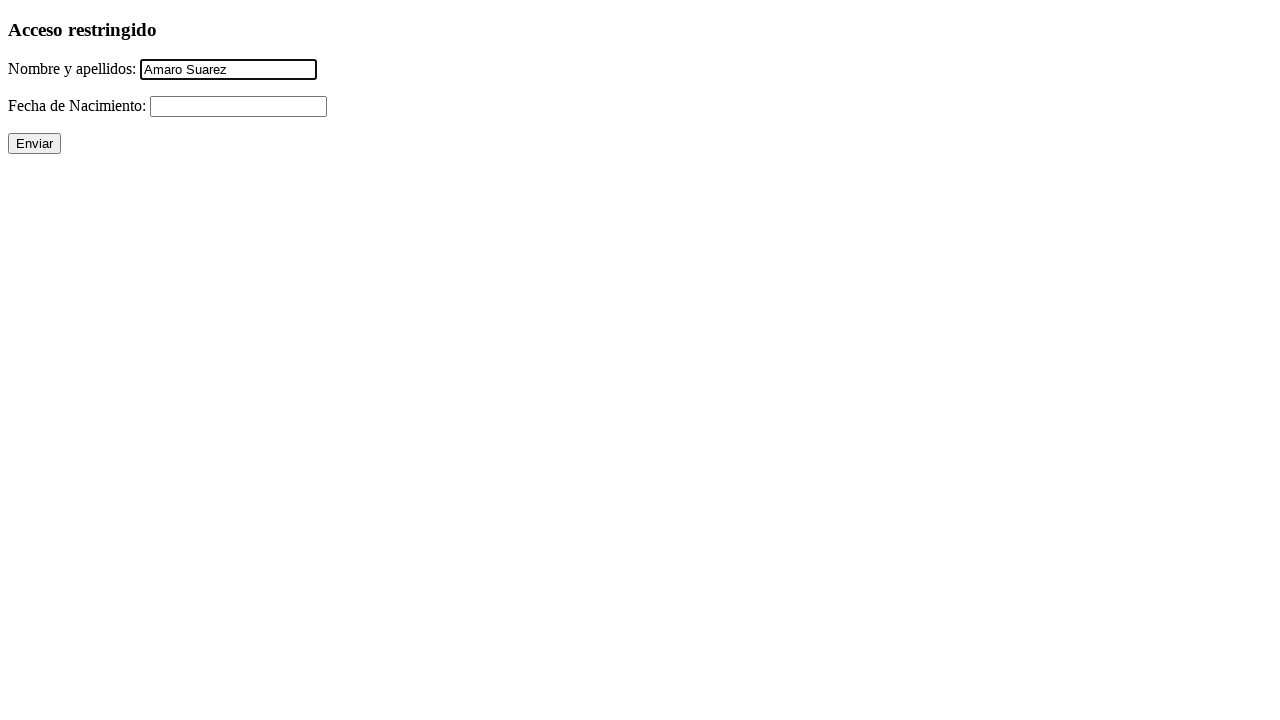

Filled date field with December 31, 2004 on #fecha
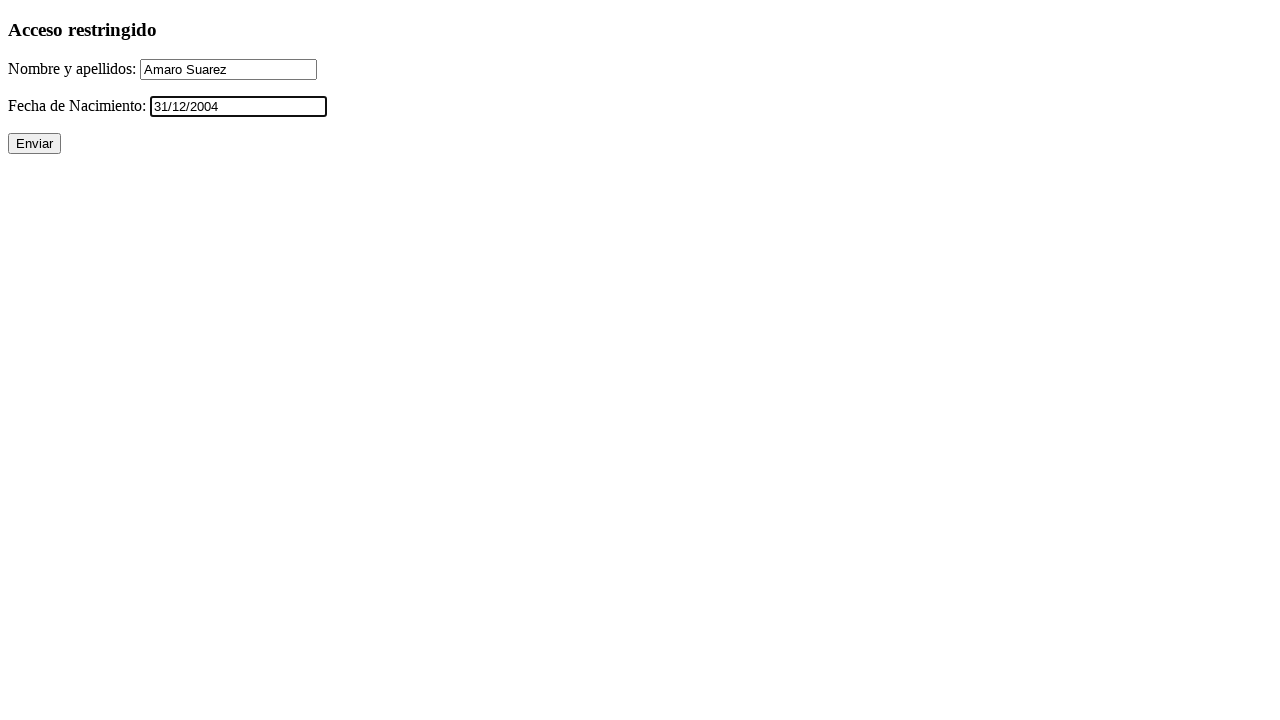

Clicked submit button to validate form at (34, 144) on xpath=//p/input[@type='submit']
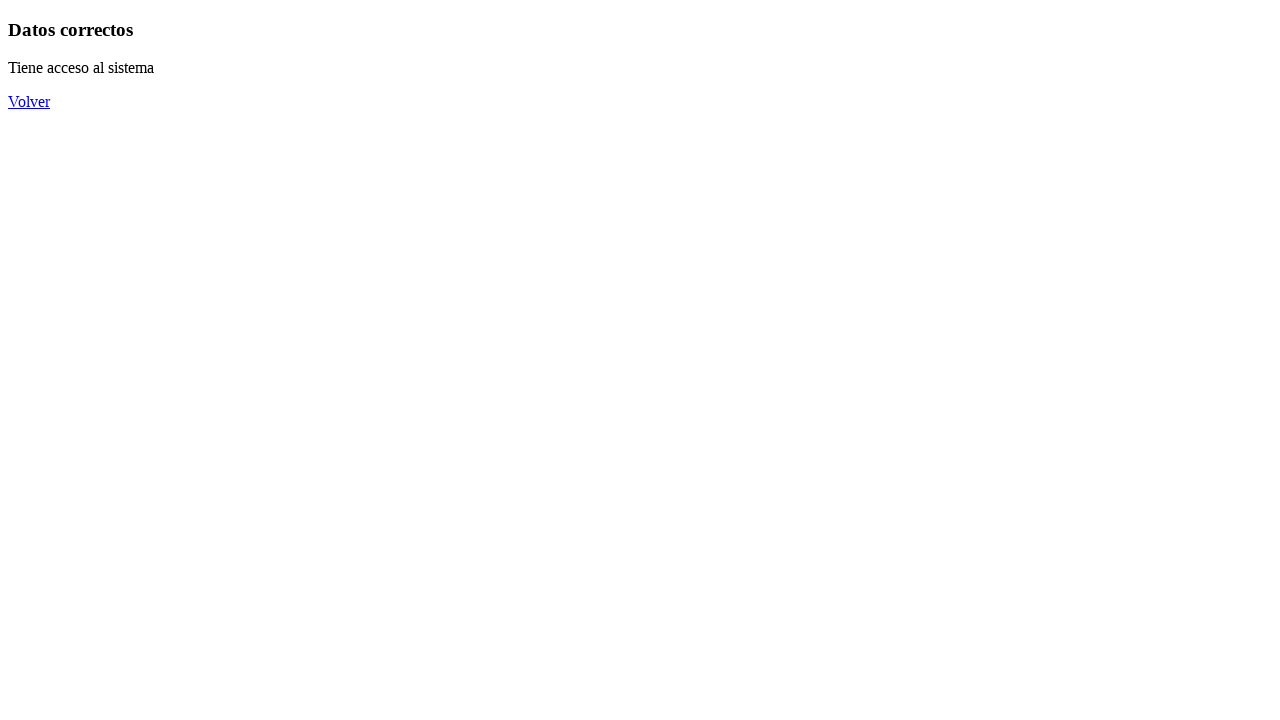

Form validation result header appeared
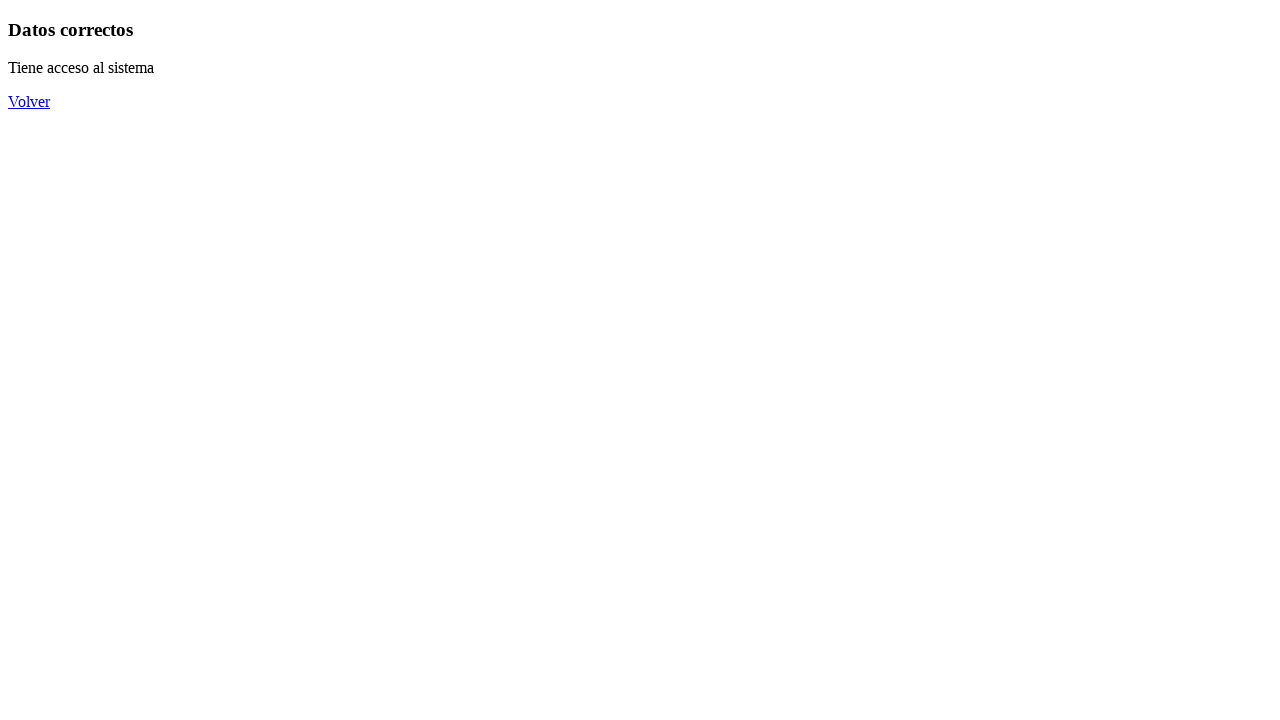

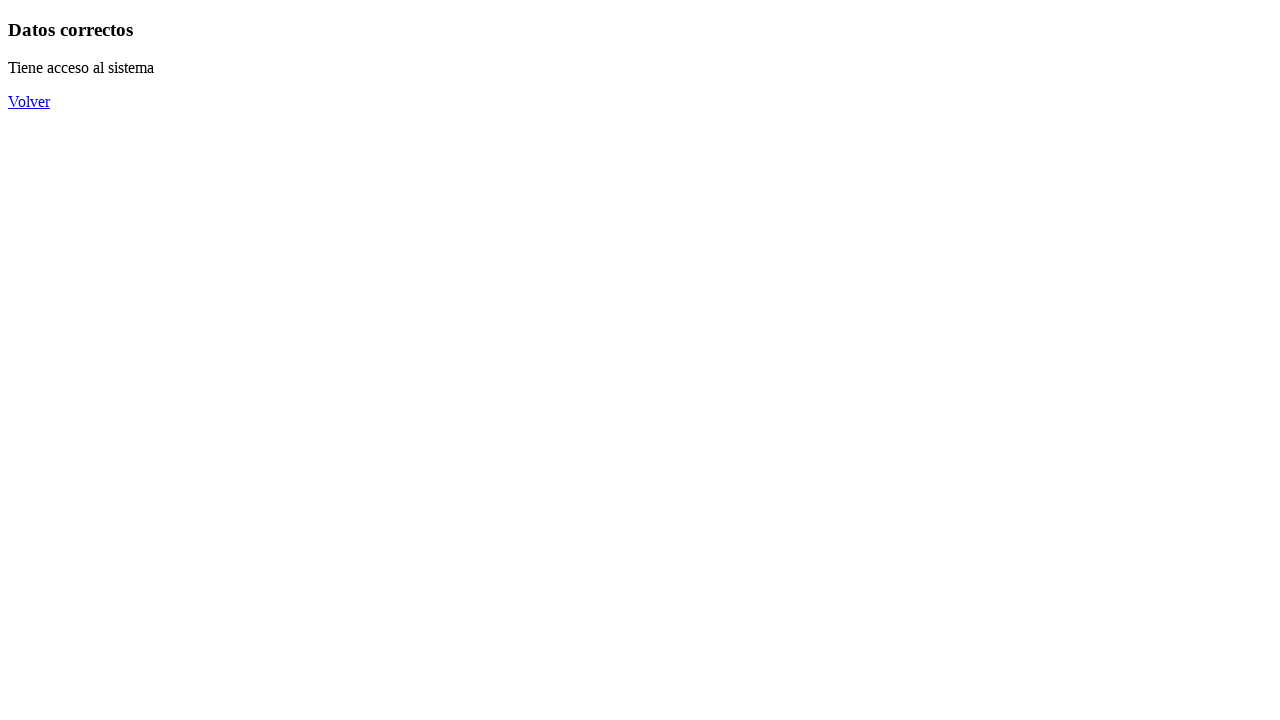